Tests a registration form by filling in personal details including first name, last name, username, email, password, phone number, selecting gender, entering birth date, and selecting department from a dropdown.

Starting URL: https://practice.cydeo.com/registration_form

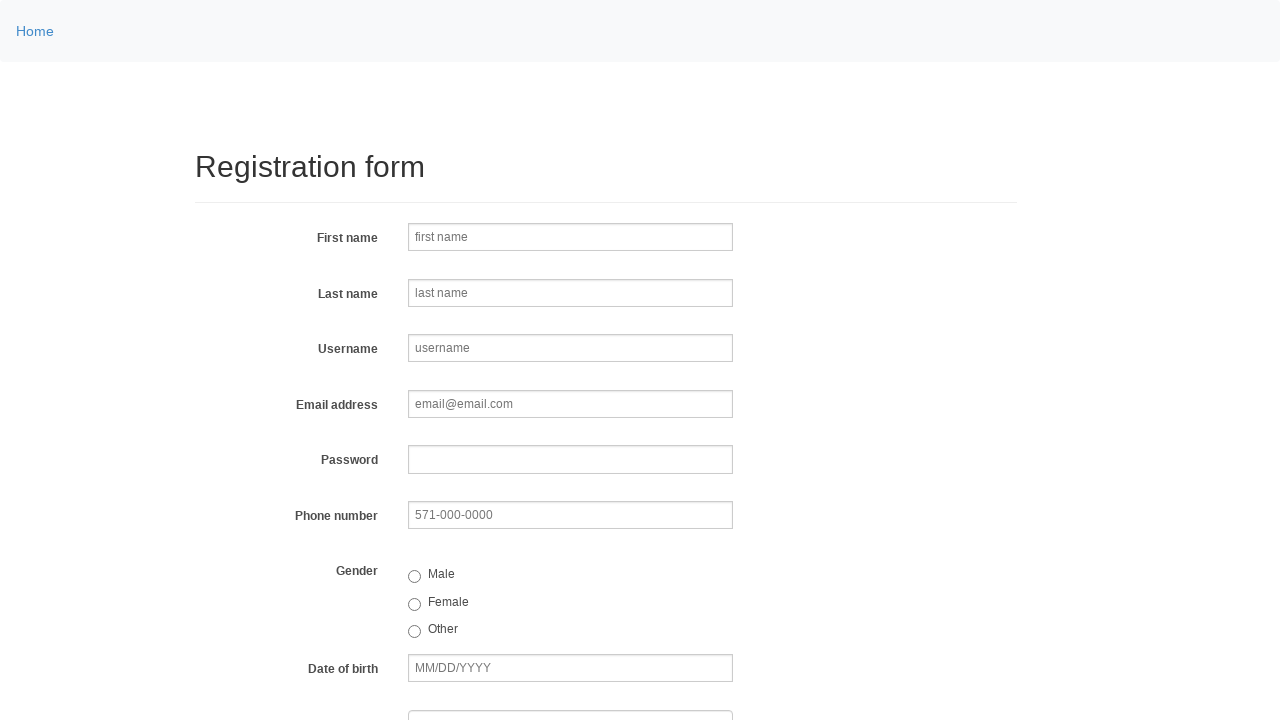

Filled first name field with 'Jennifer' on input[name='firstname']
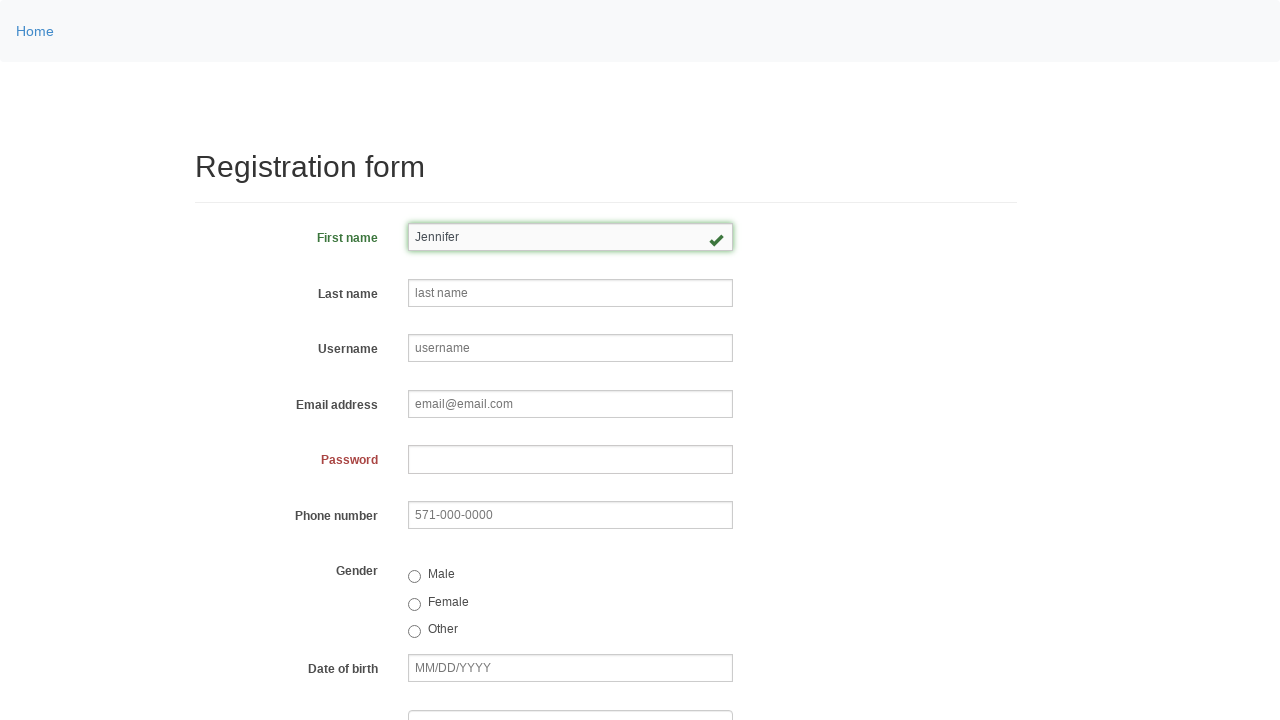

Filled last name field with 'Morrison' on input[name='lastname']
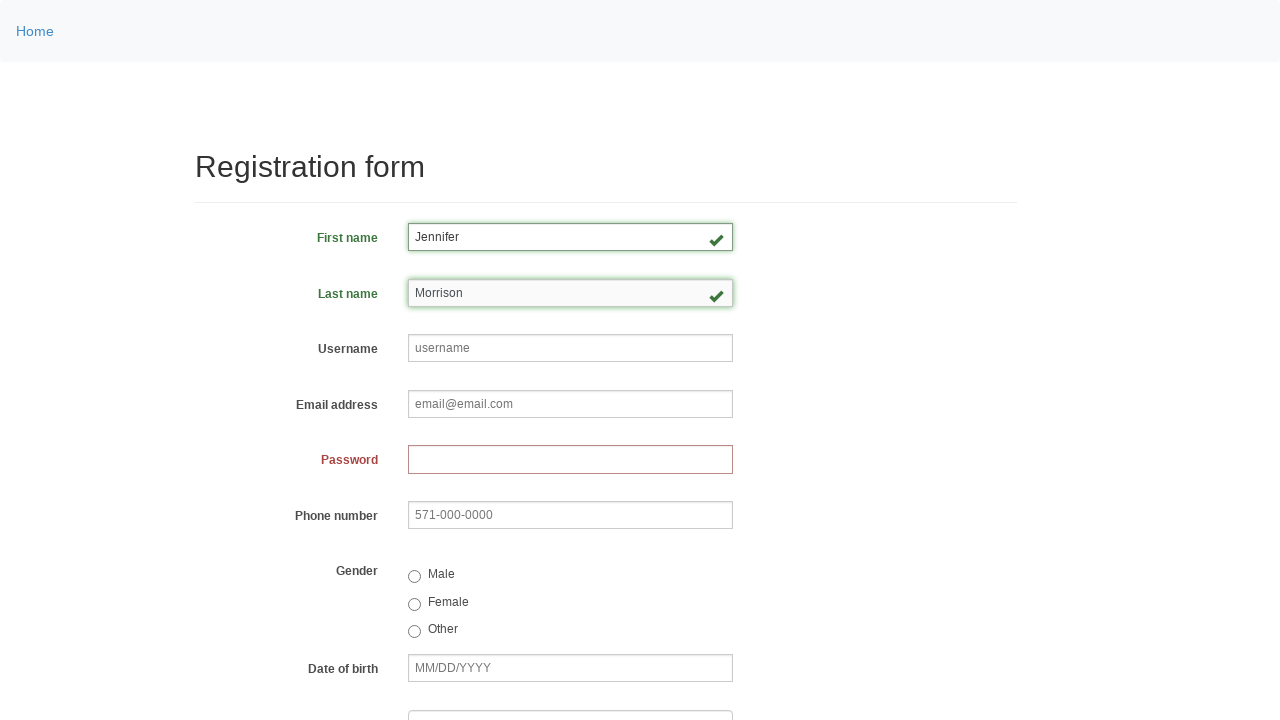

Filled username field with 'helpdesk472' on input[name='username']
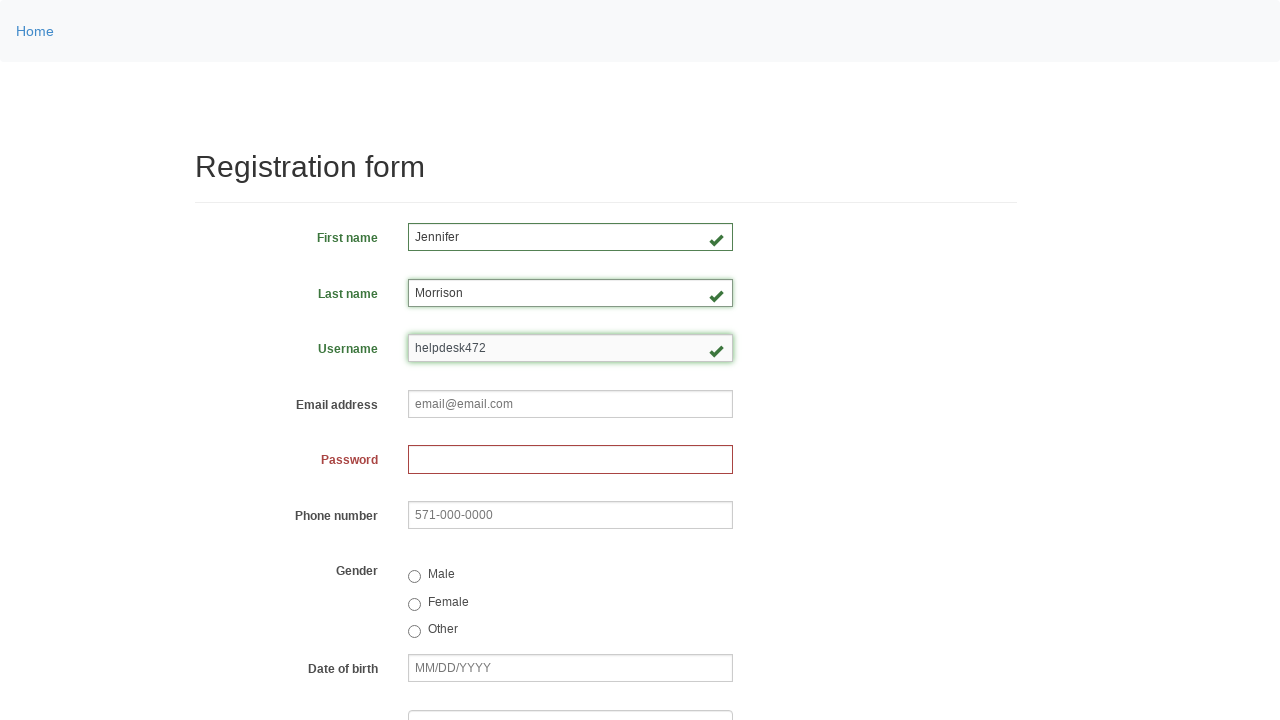

Filled email field with 'helpdesk472@email.com' on input[name='email']
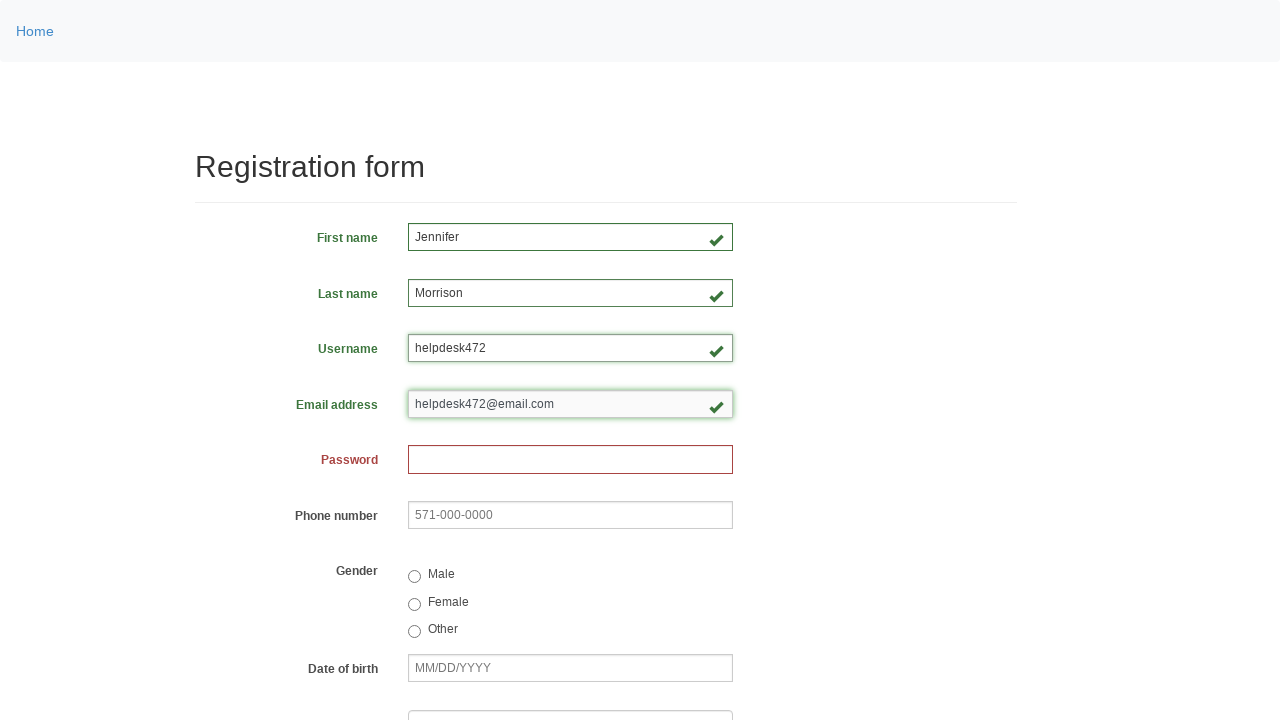

Filled password field with '84729163' on input[name='password']
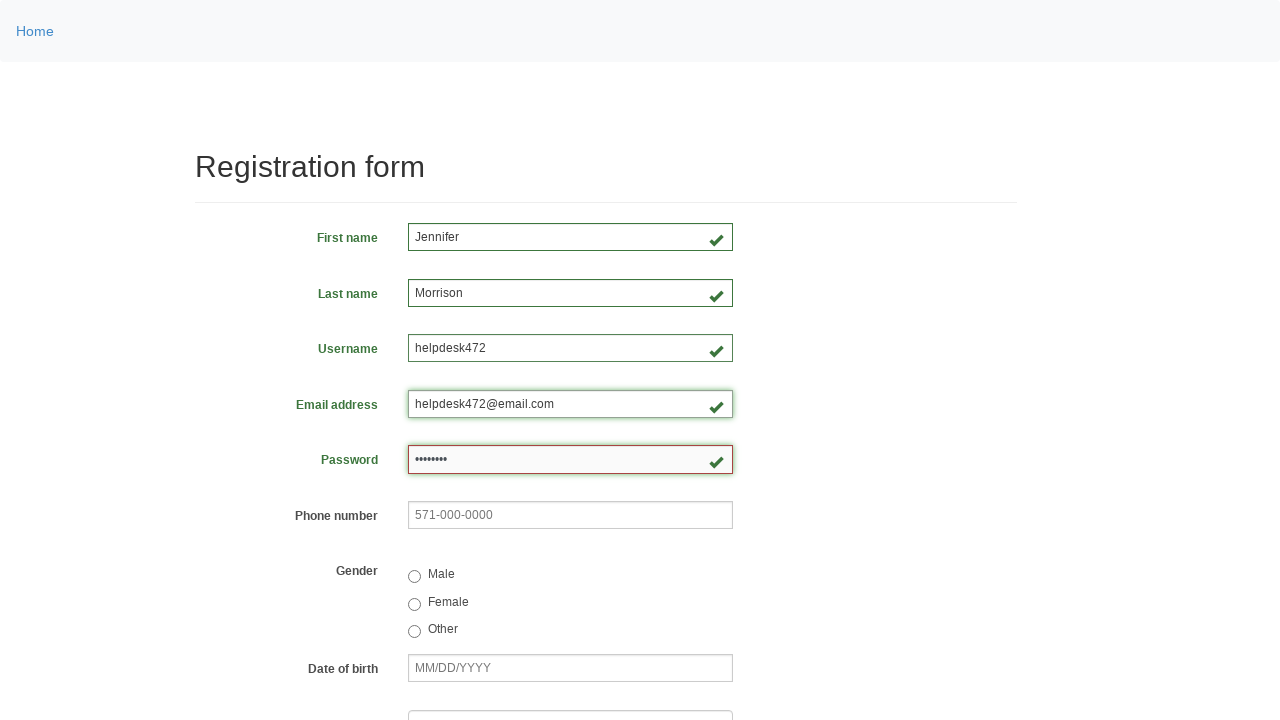

Filled phone number field with '571-234-8901' on input[name='phone']
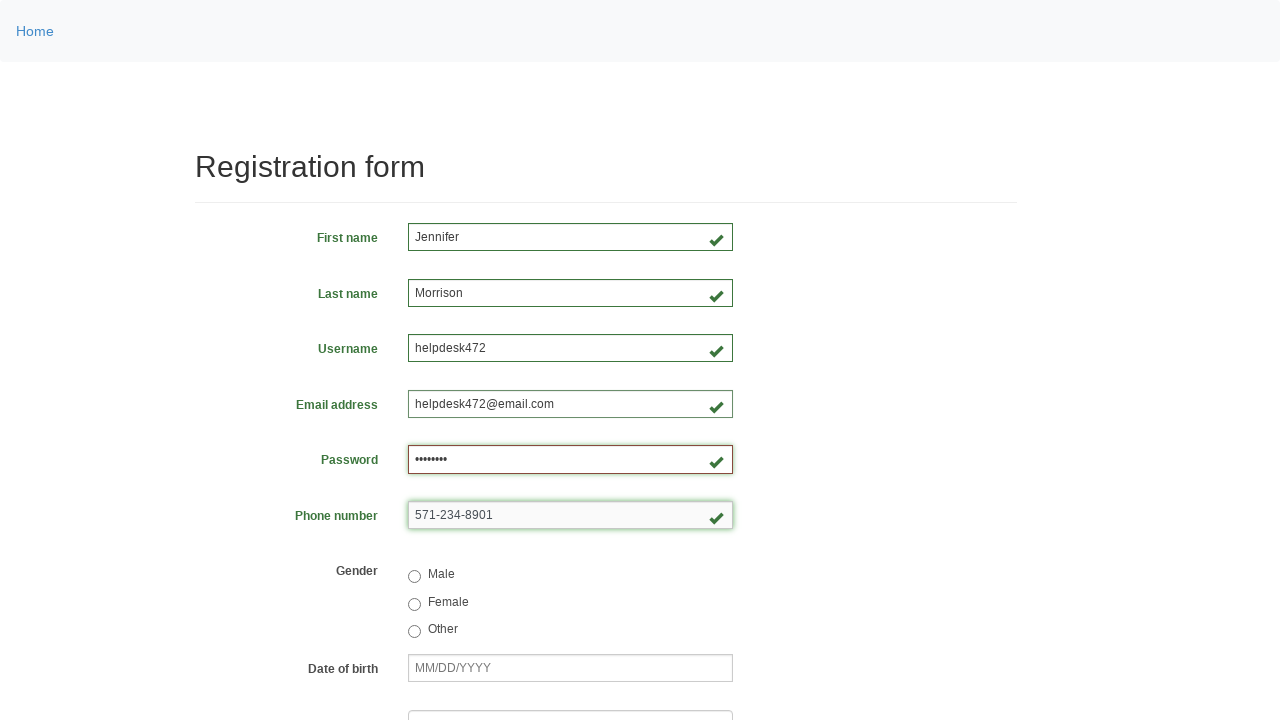

Selected 'female' gender radio button at (414, 604) on input[value='female']
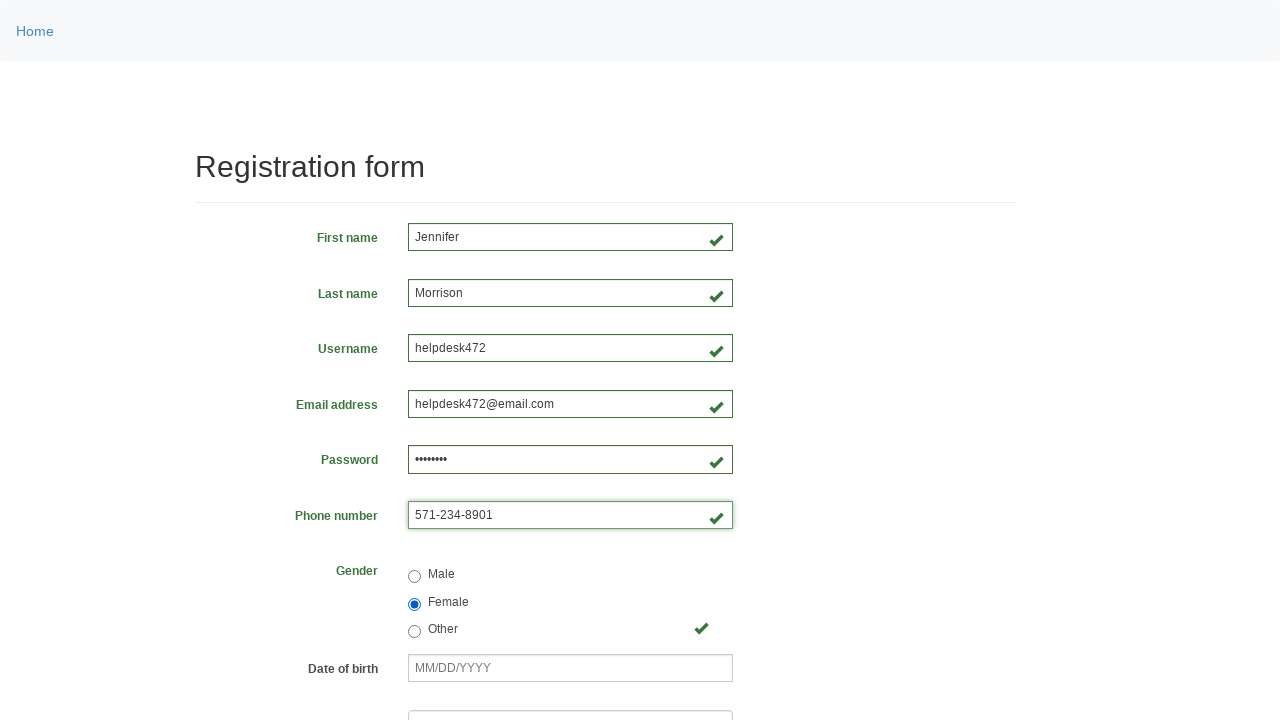

Filled birth date field with '03/08/2000' on input[name='birthday']
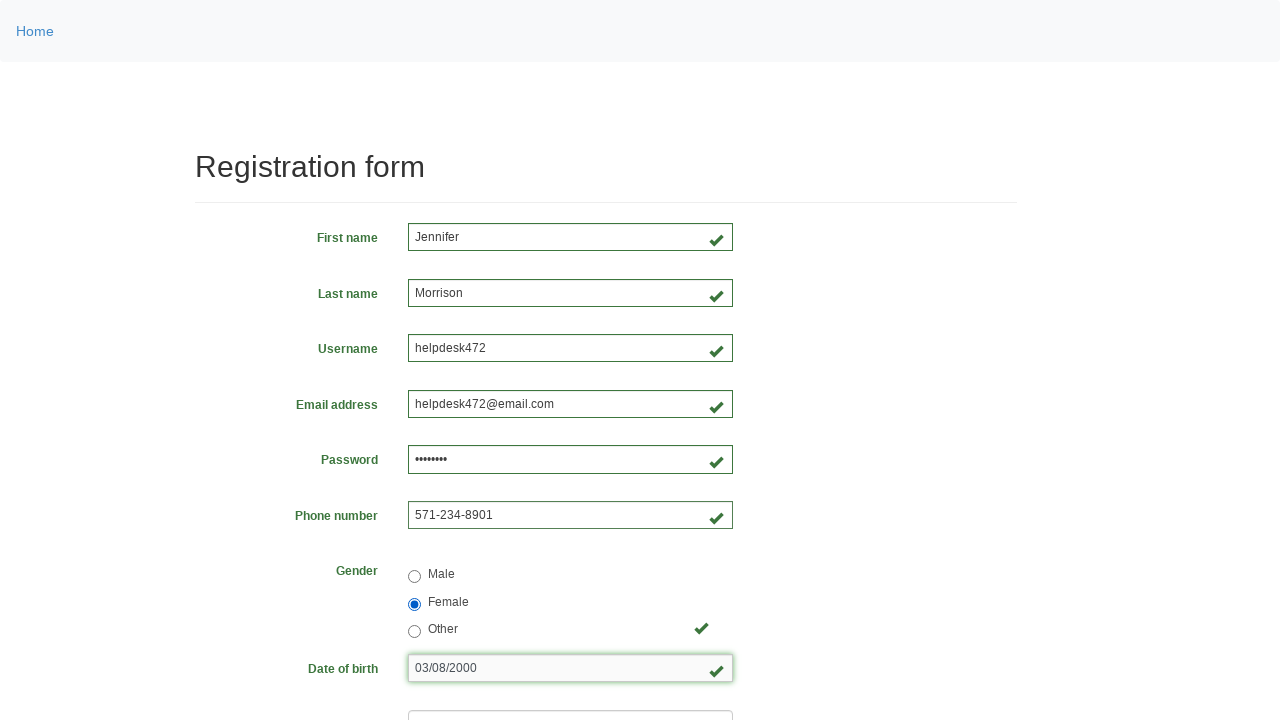

Selected department from dropdown at index 3 on select[name='department']
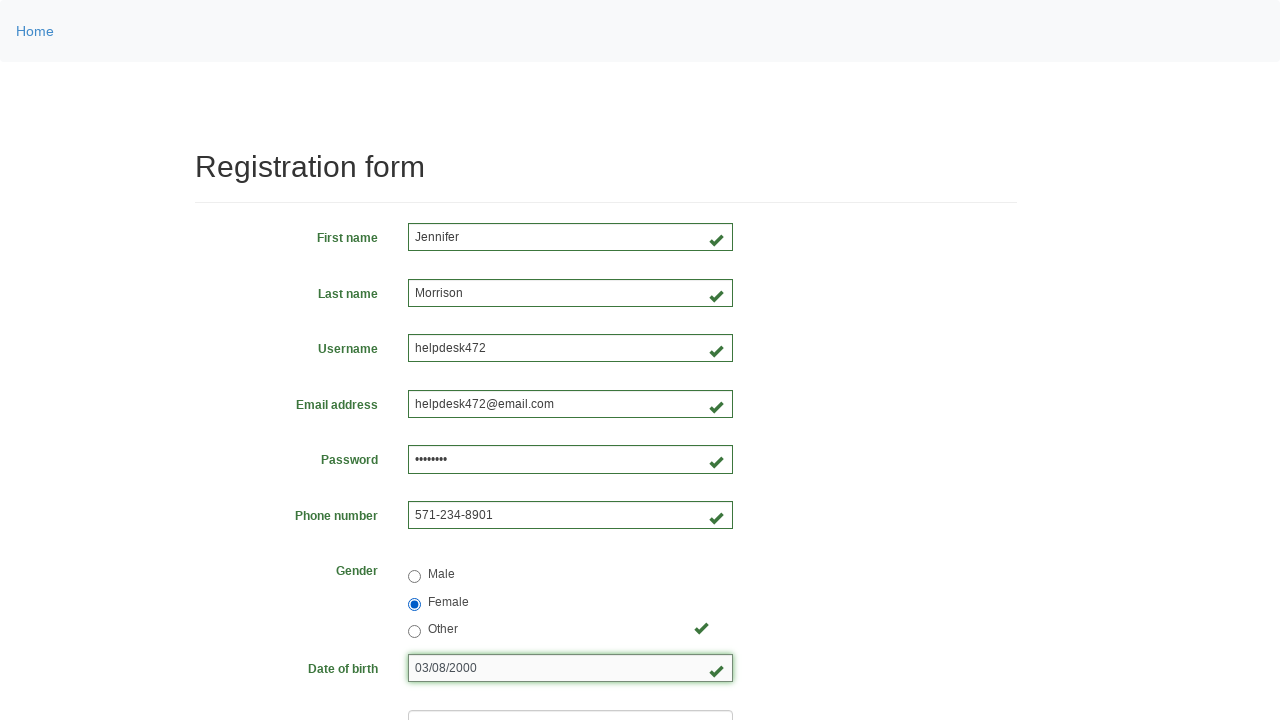

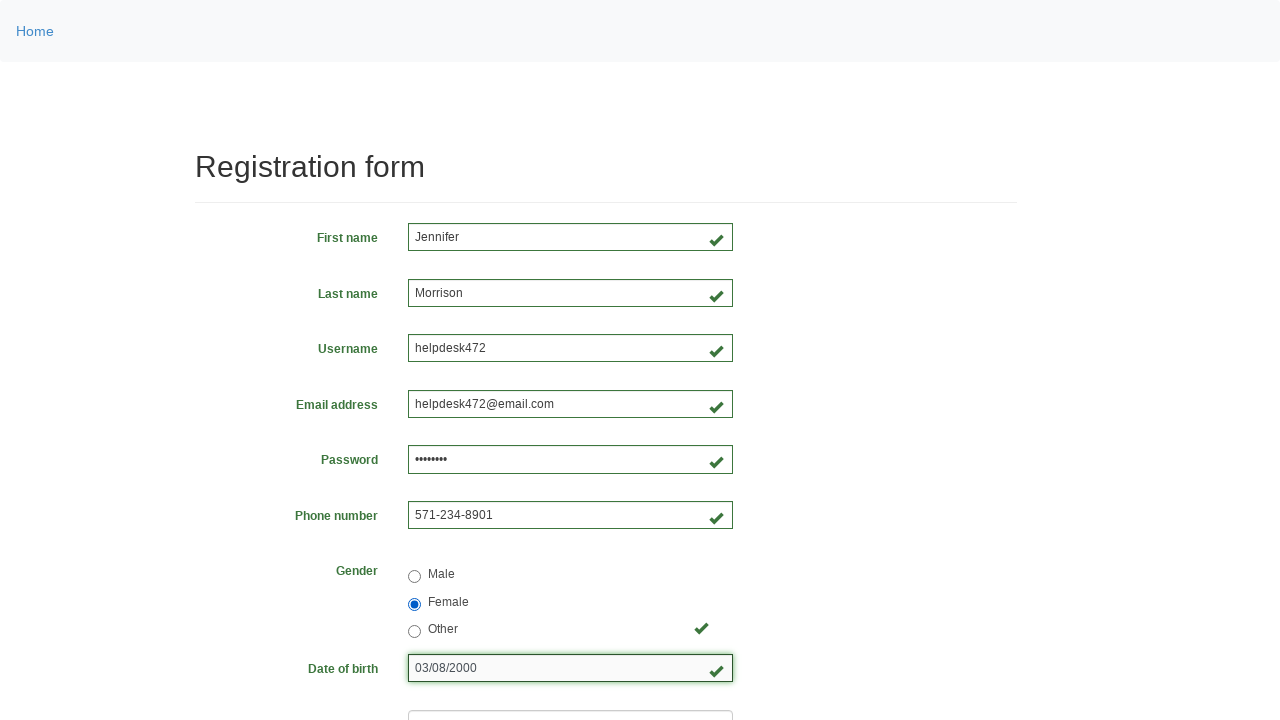